Tests account registration form by filling in all required fields including name, email, phone, and password

Starting URL: https://naveenautomationlabs.com/opencart/index.php?route=account/register

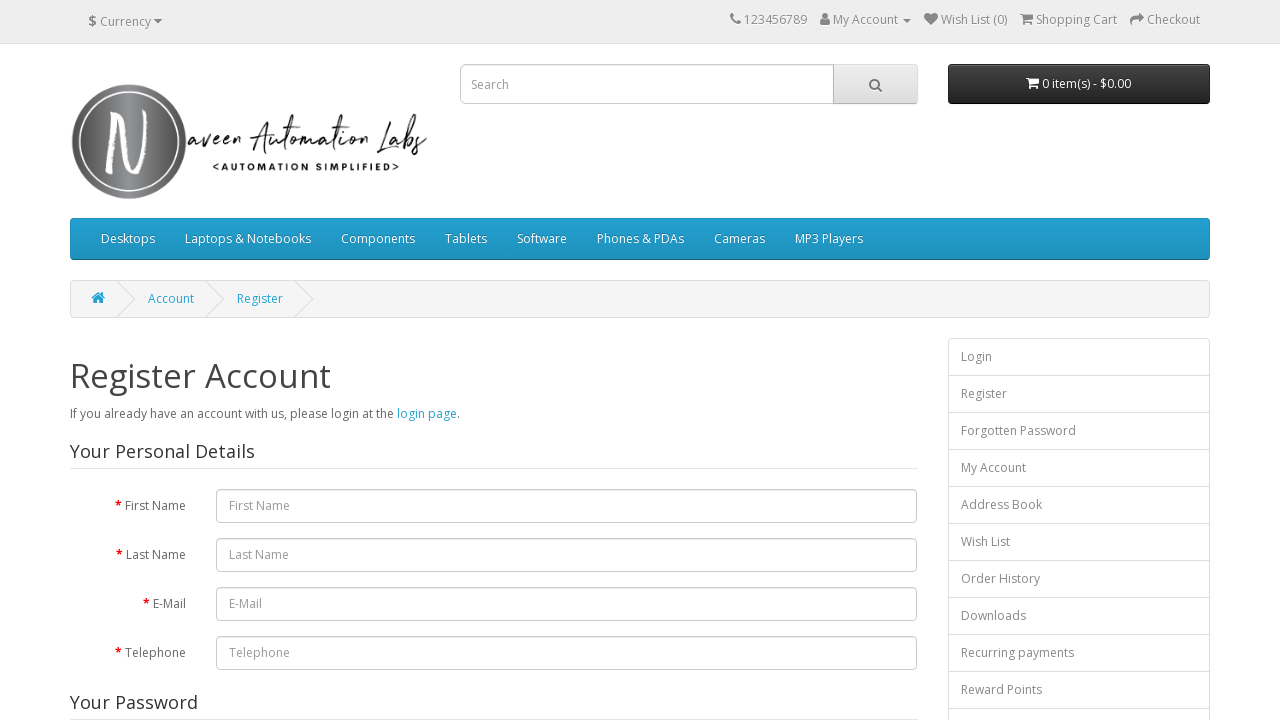

Filled first name field with 'Nazia' on #input-firstname
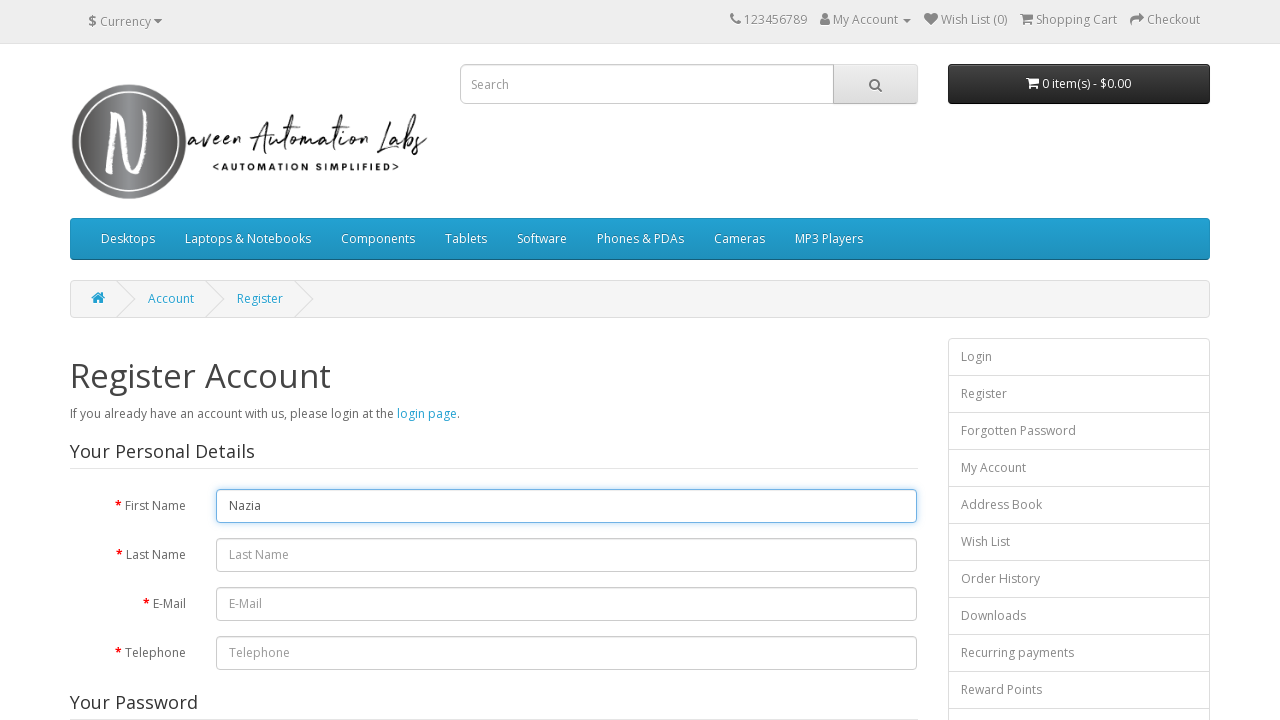

Filled last name field with 'M' on #input-lastname
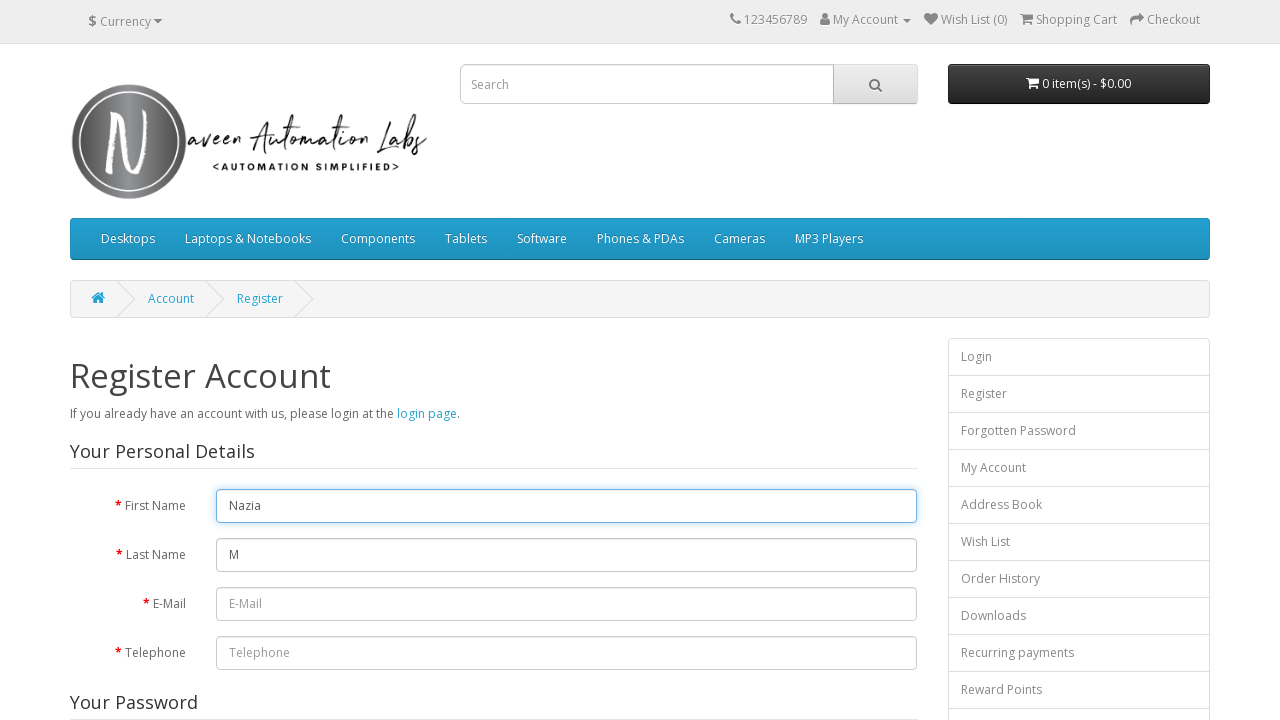

Filled email field with 'nazia232@gmail.com' on #input-email
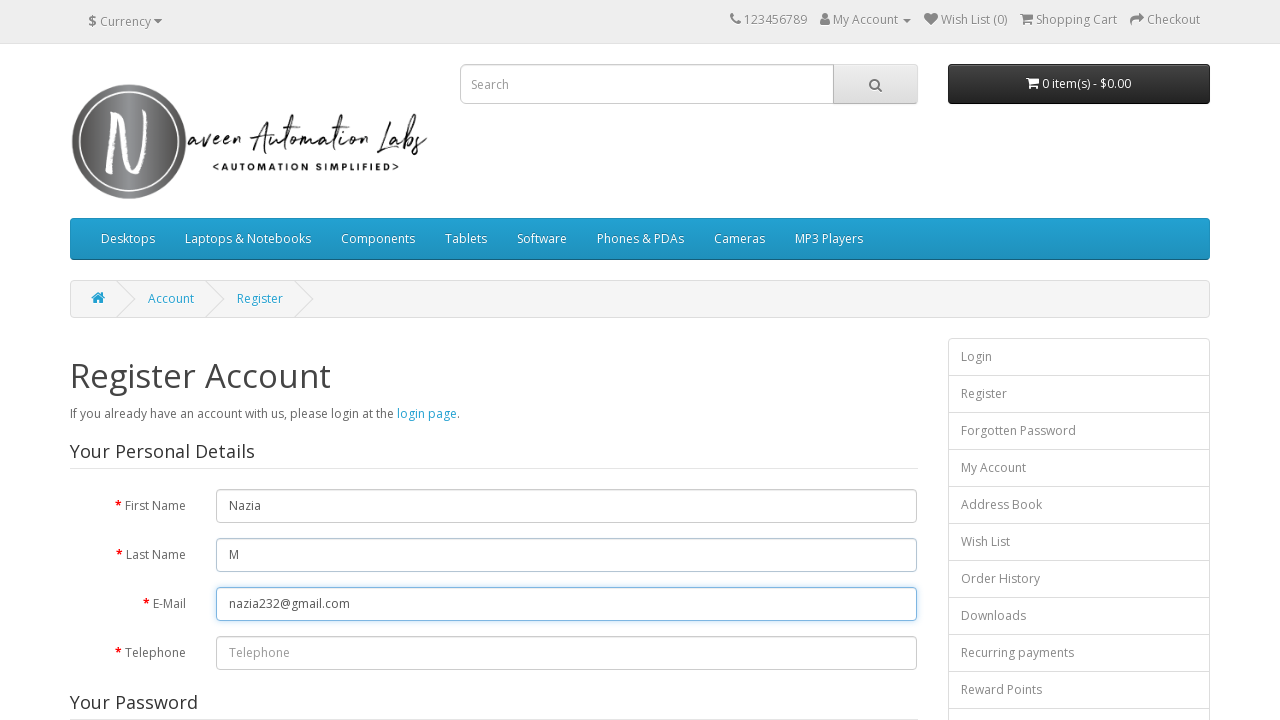

Filled telephone field with '+971 9743294322' on #input-telephone
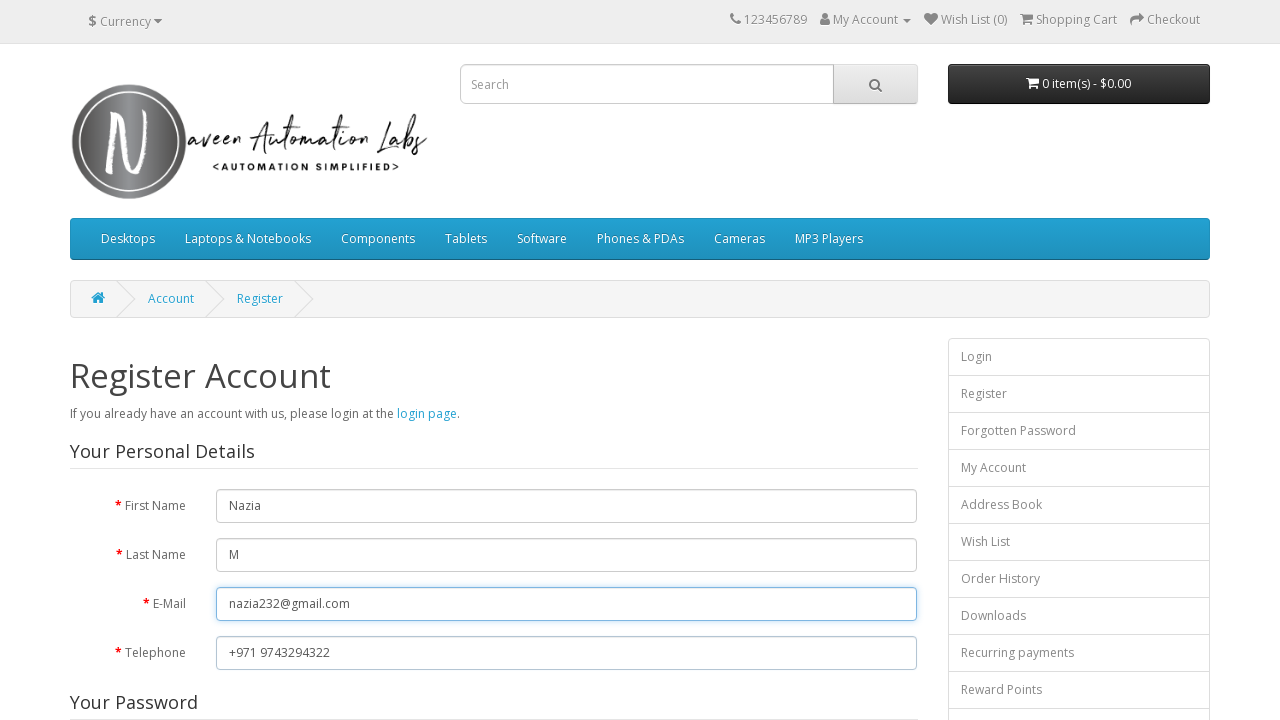

Filled password field with 'Hello' on #input-password
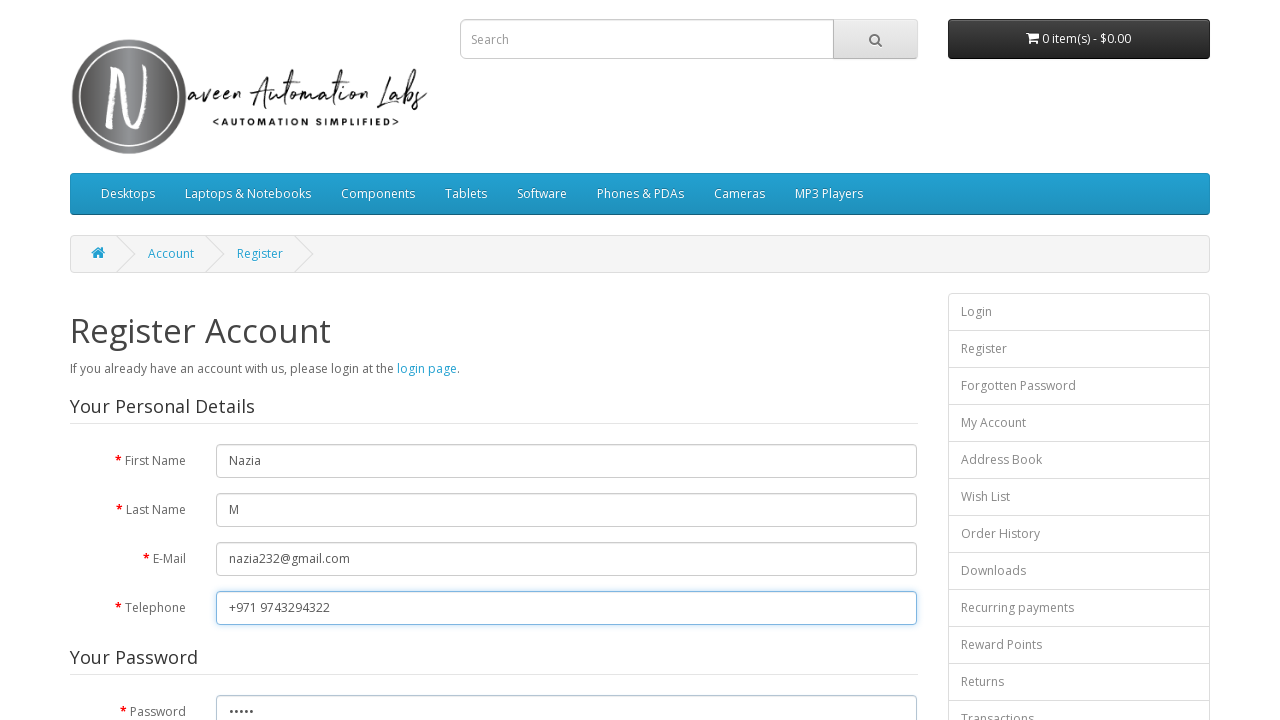

Filled password confirmation field with 'Hello' on #input-confirm
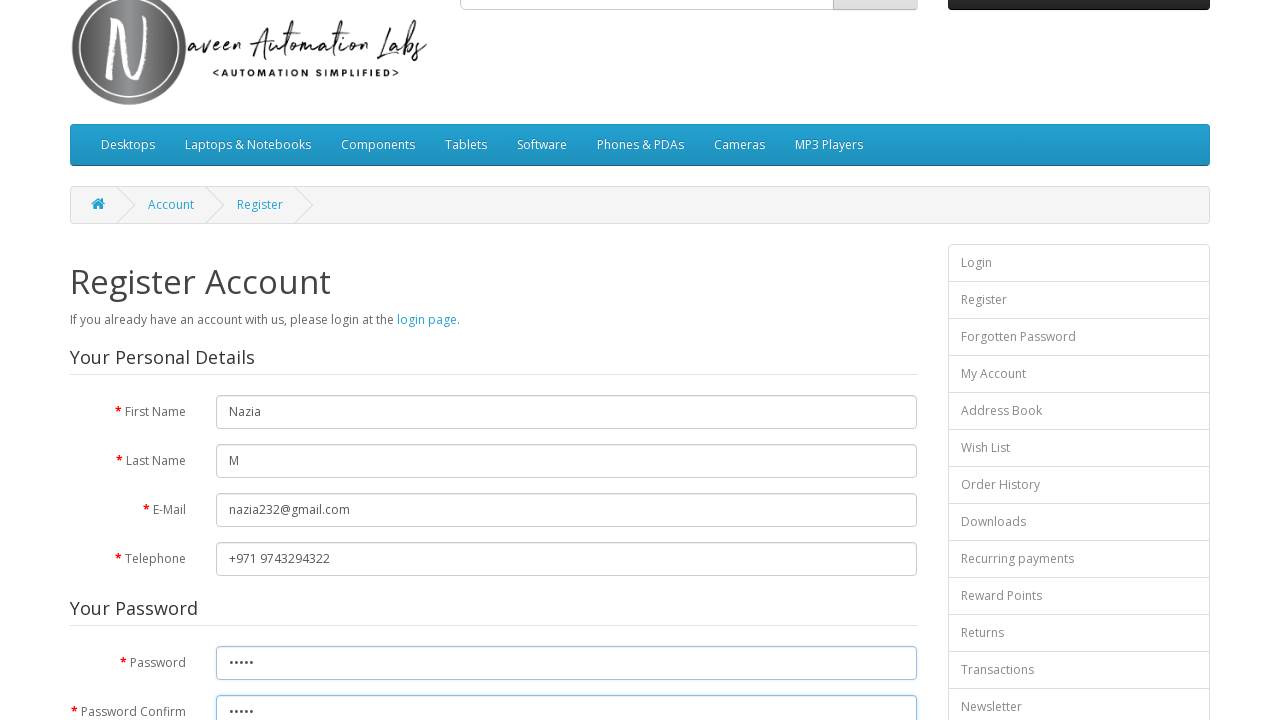

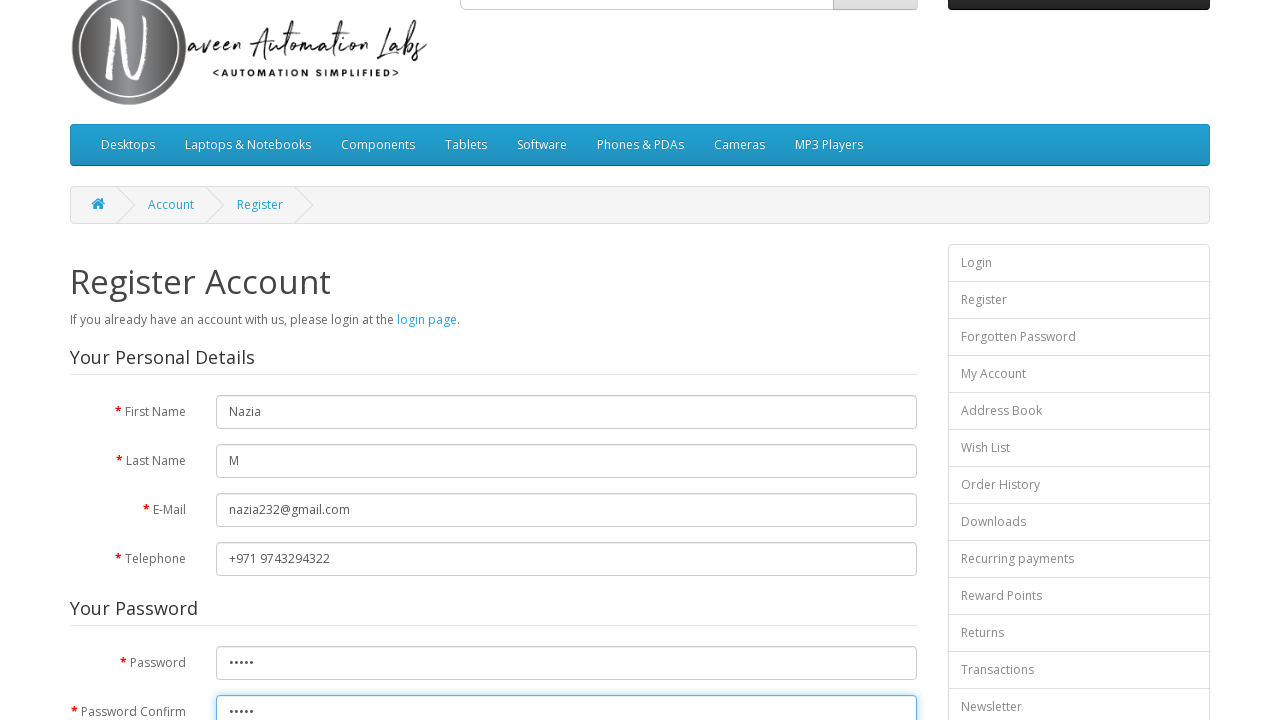